Navigates to Elements > Text Box section, fills out a form with name, email, and address fields, then submits and verifies the output

Starting URL: https://demoqa.com/

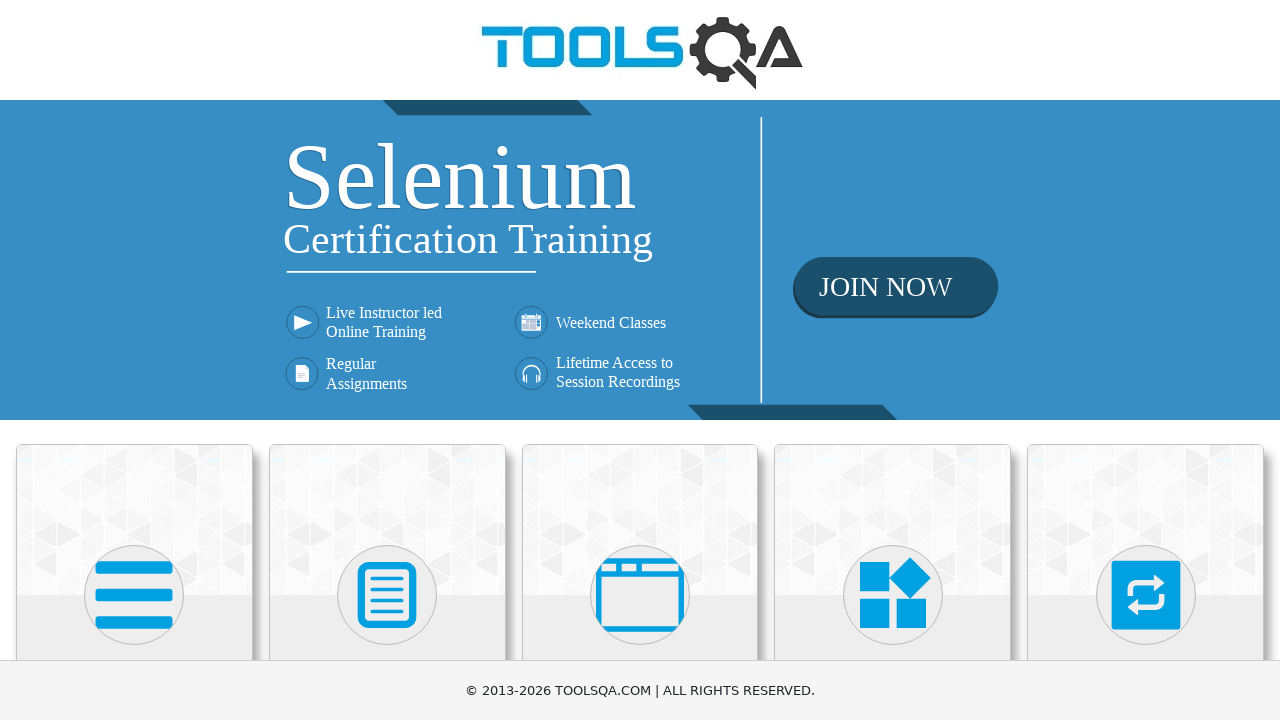

Scrolled Elements card into view
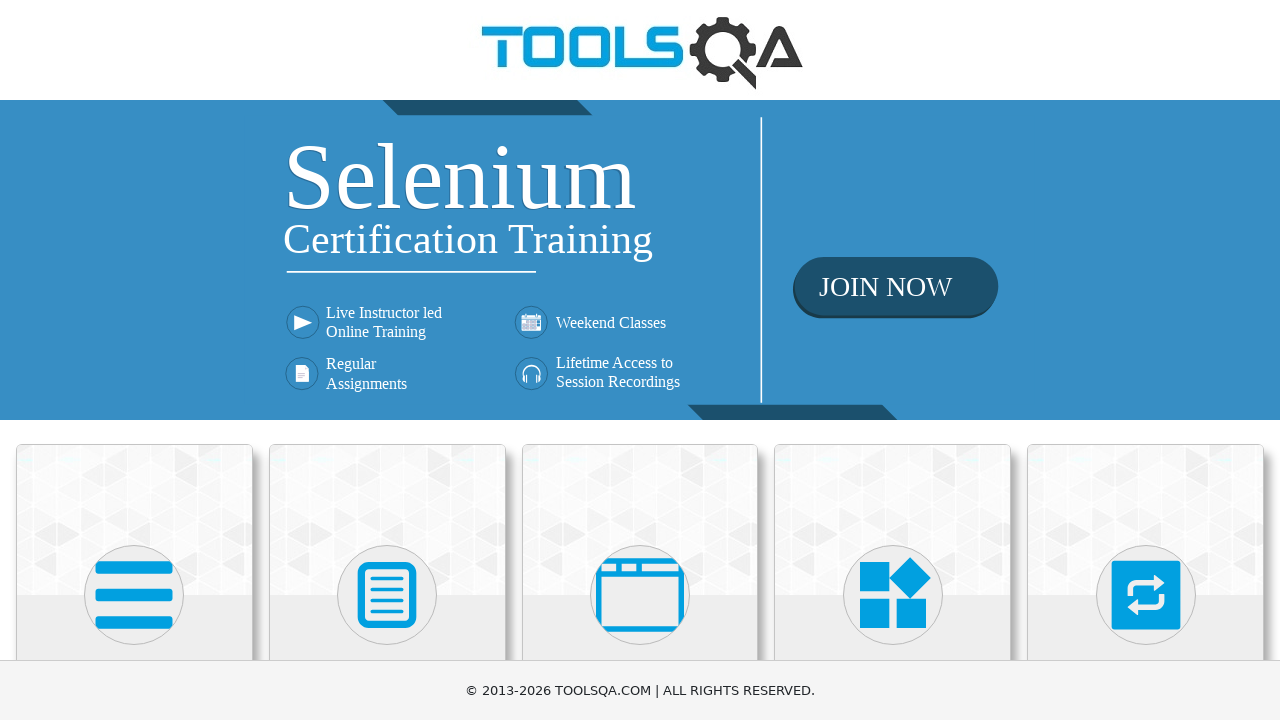

Clicked on Elements card at (134, 360) on xpath=//h5[contains(text(),'Elements')]
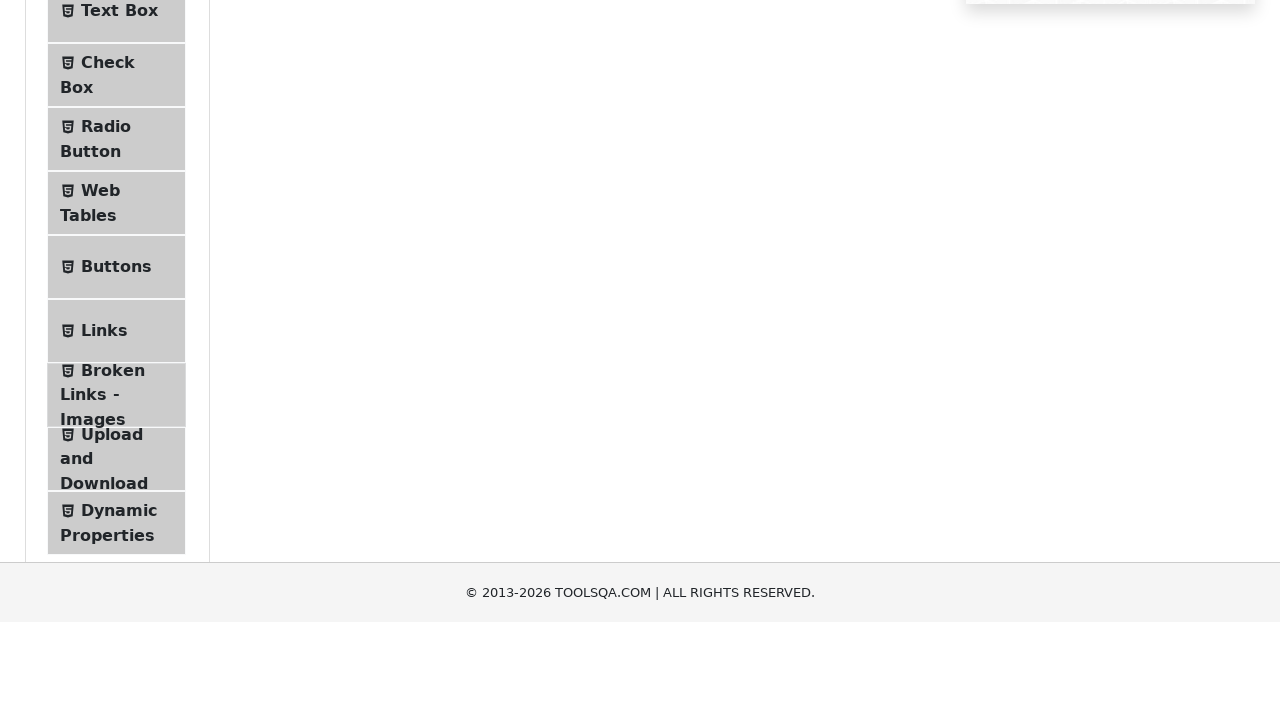

Scrolled Text Box menu item into view
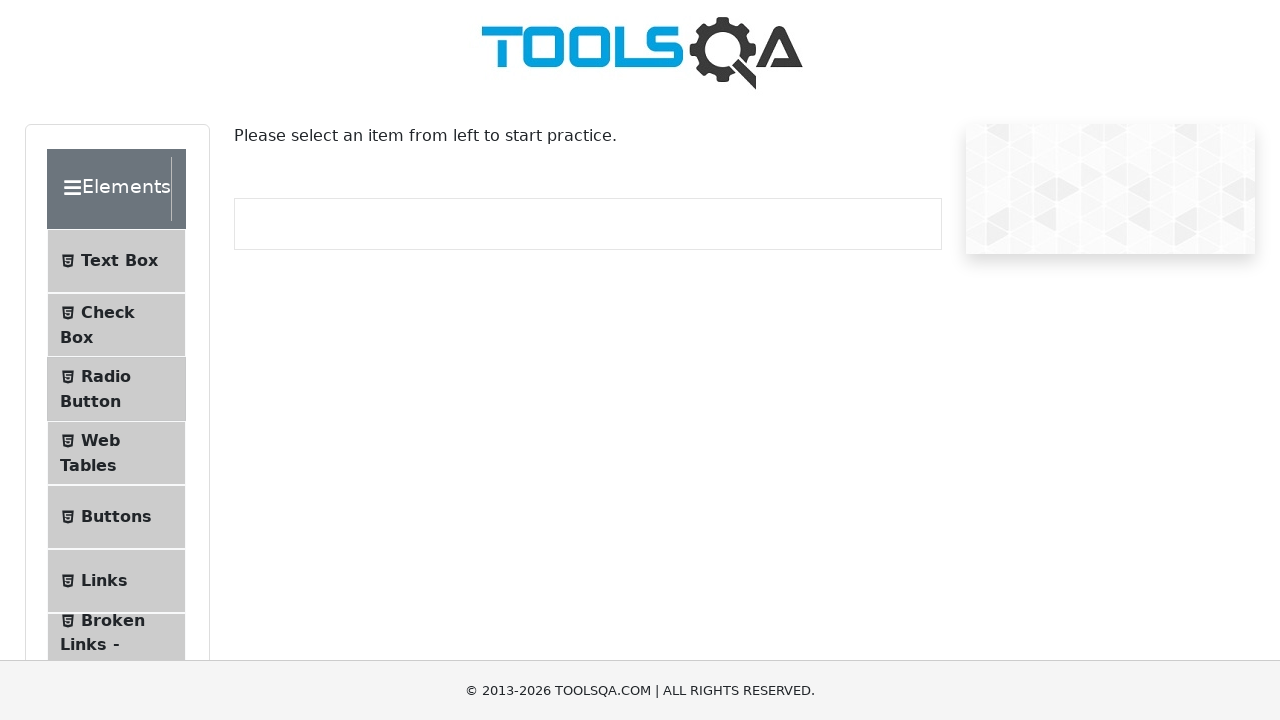

Clicked on Text Box menu item at (119, 261) on xpath=//span[@class='text' and contains(text(),'Text Box')]
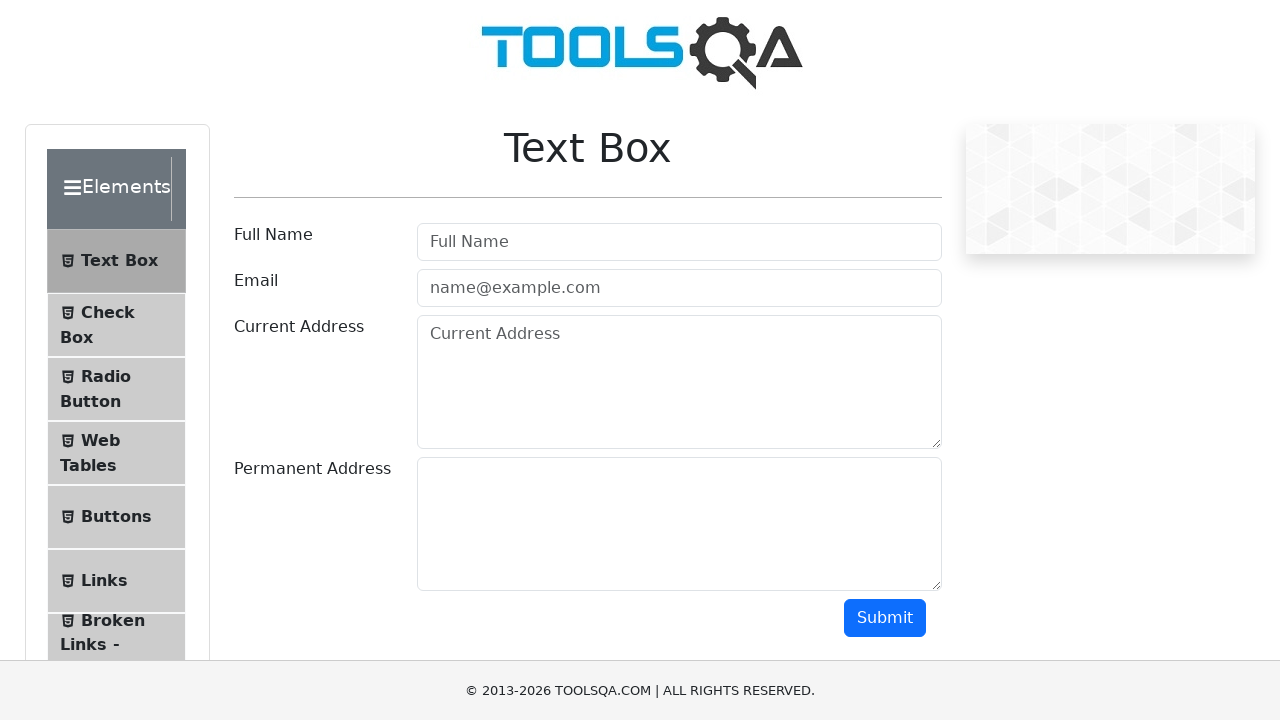

Text Box header loaded
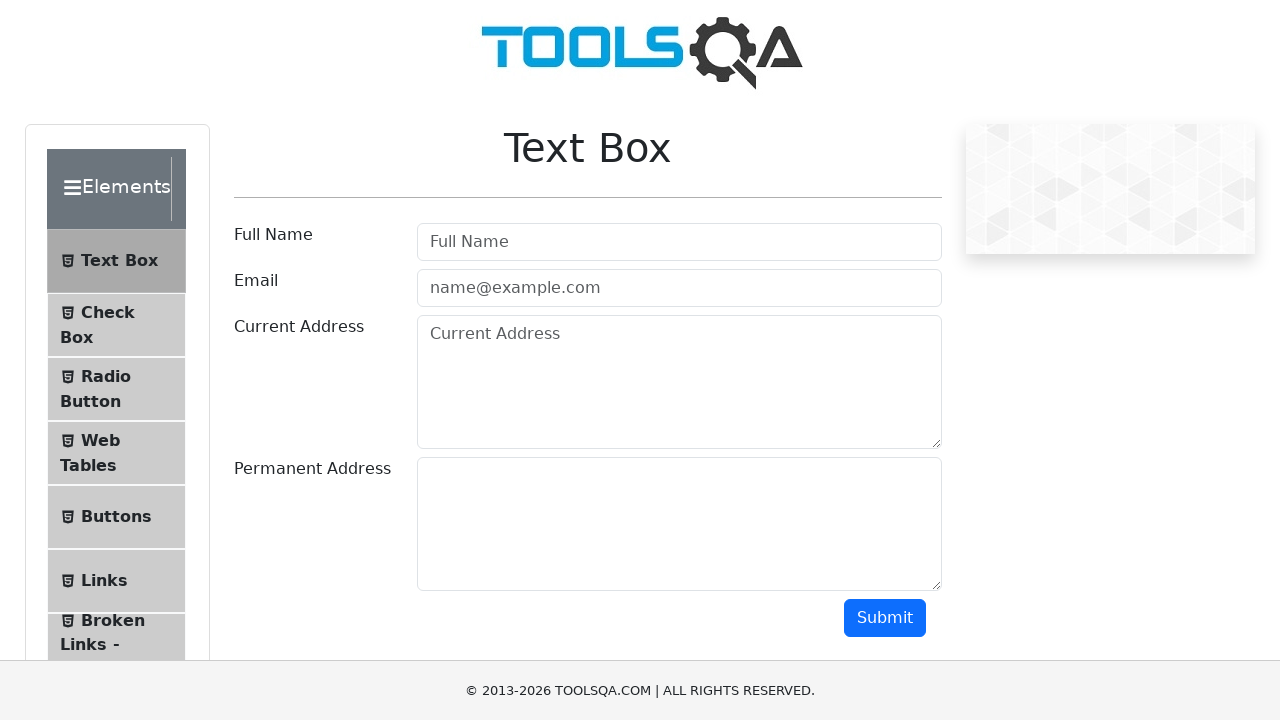

Filled userName field with 'Marcus Thompson' on #userName
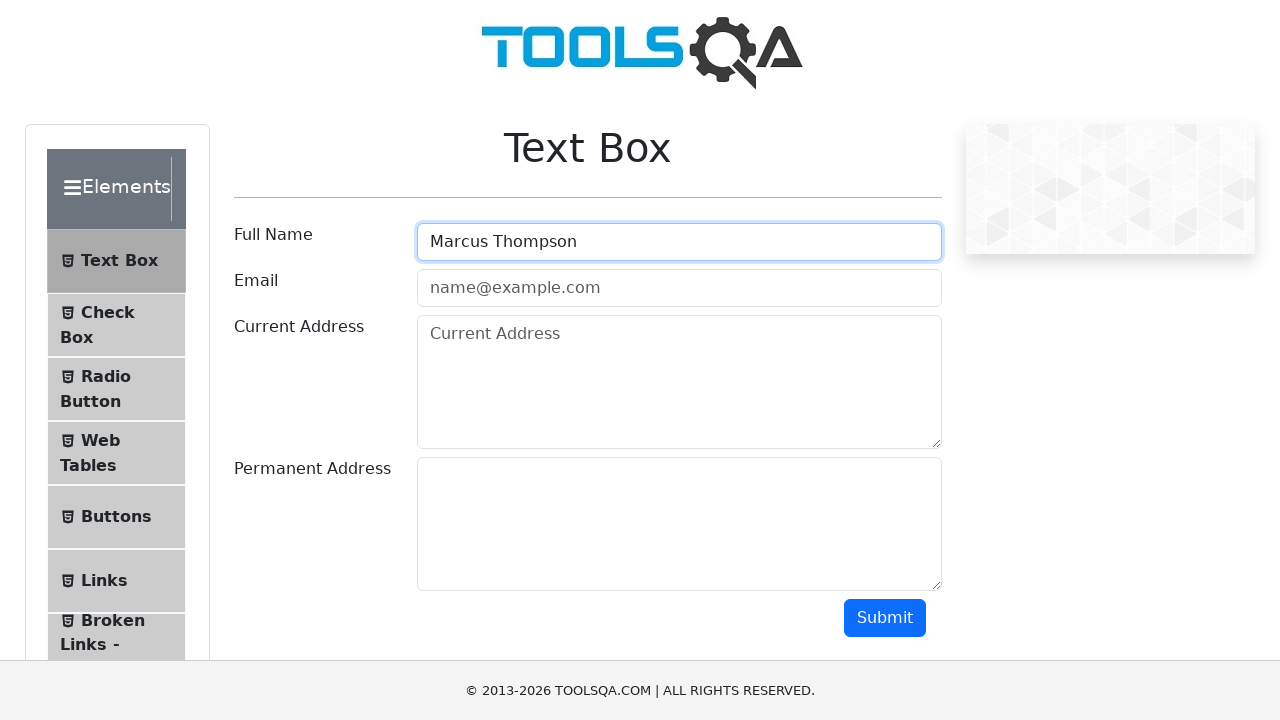

Filled userEmail field with 'marcus.thompson@example.com' on #userEmail
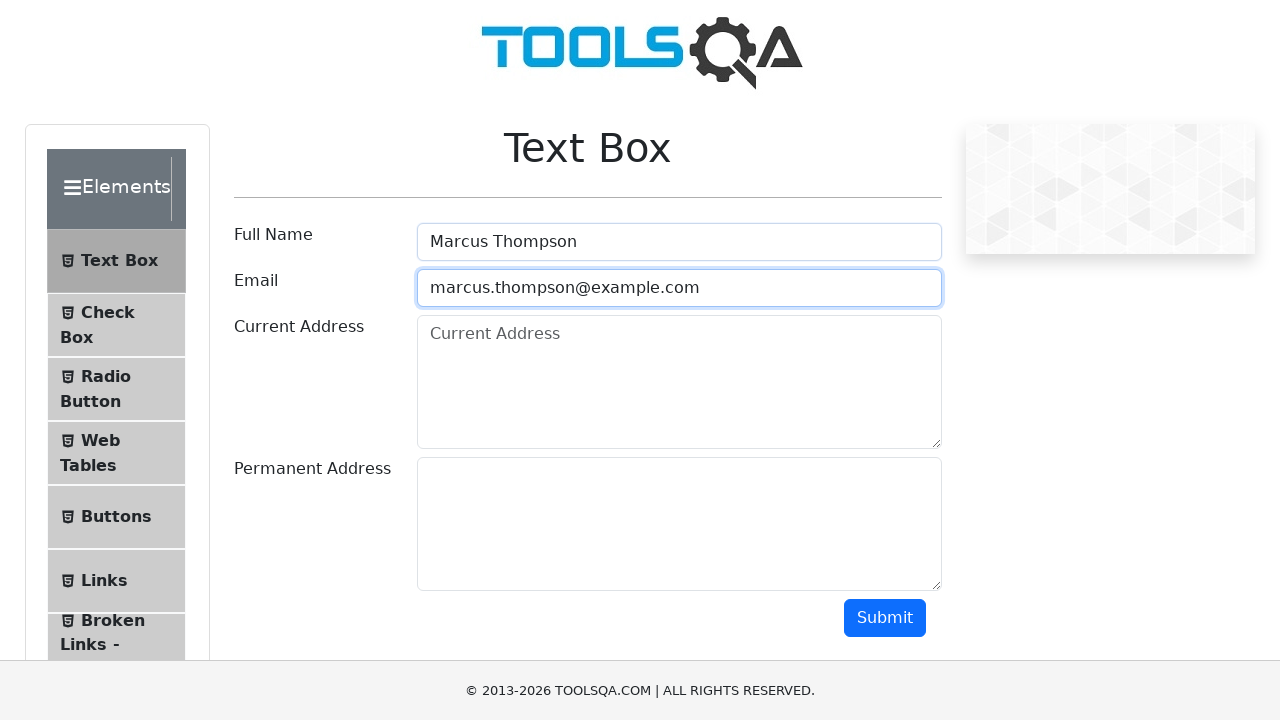

Filled currentAddress field with '456 Tech Boulevard' on #currentAddress
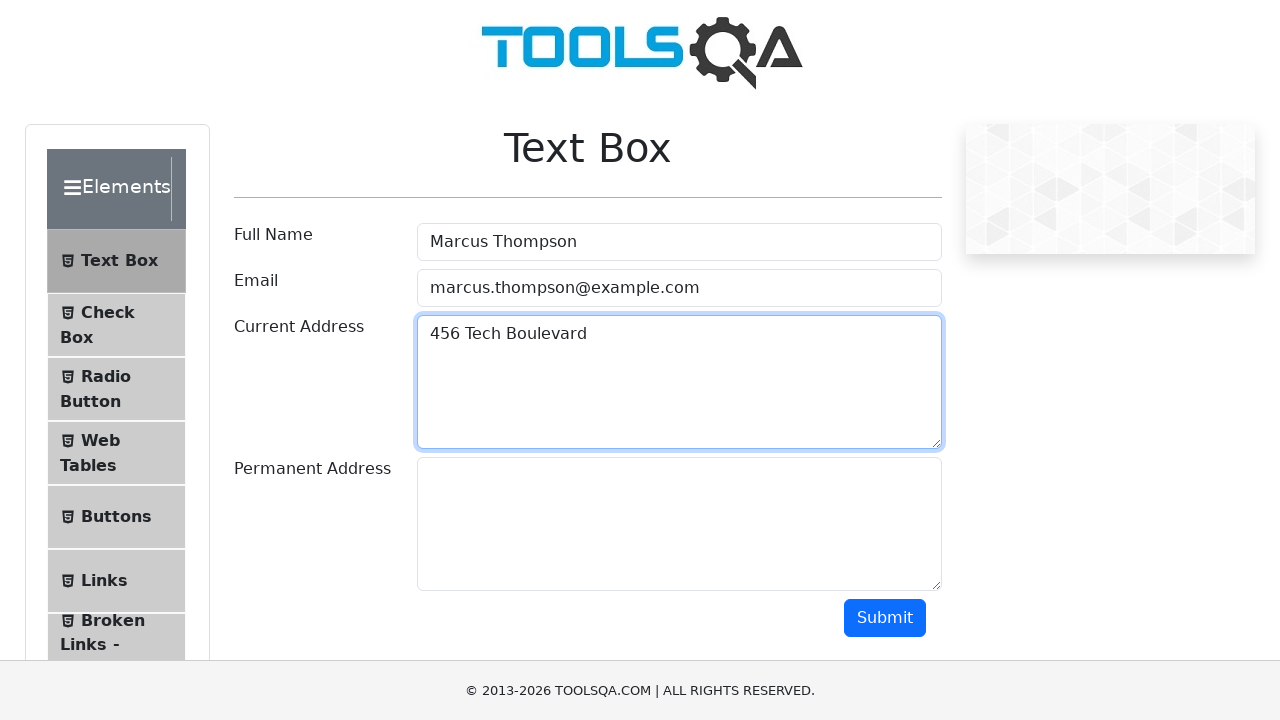

Filled permanentAddress field with 'San Francisco, CA' on #permanentAddress
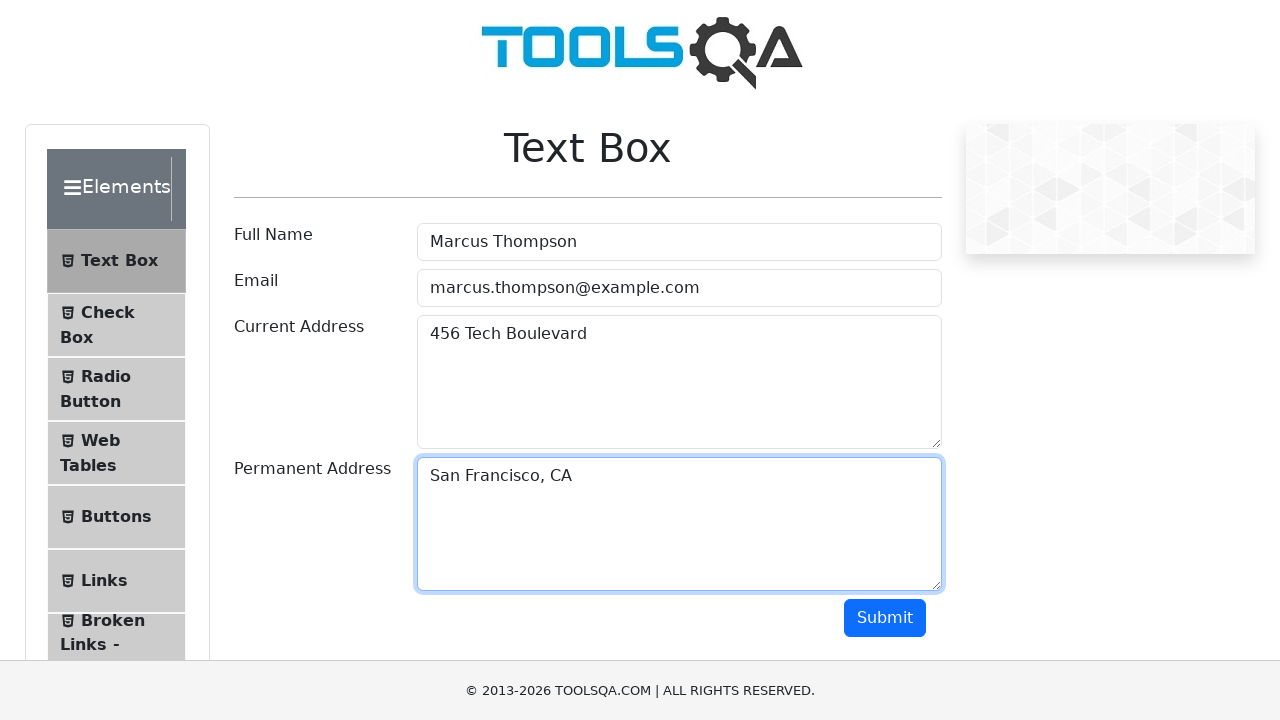

Clicked submit button to submit the form at (885, 618) on #submit
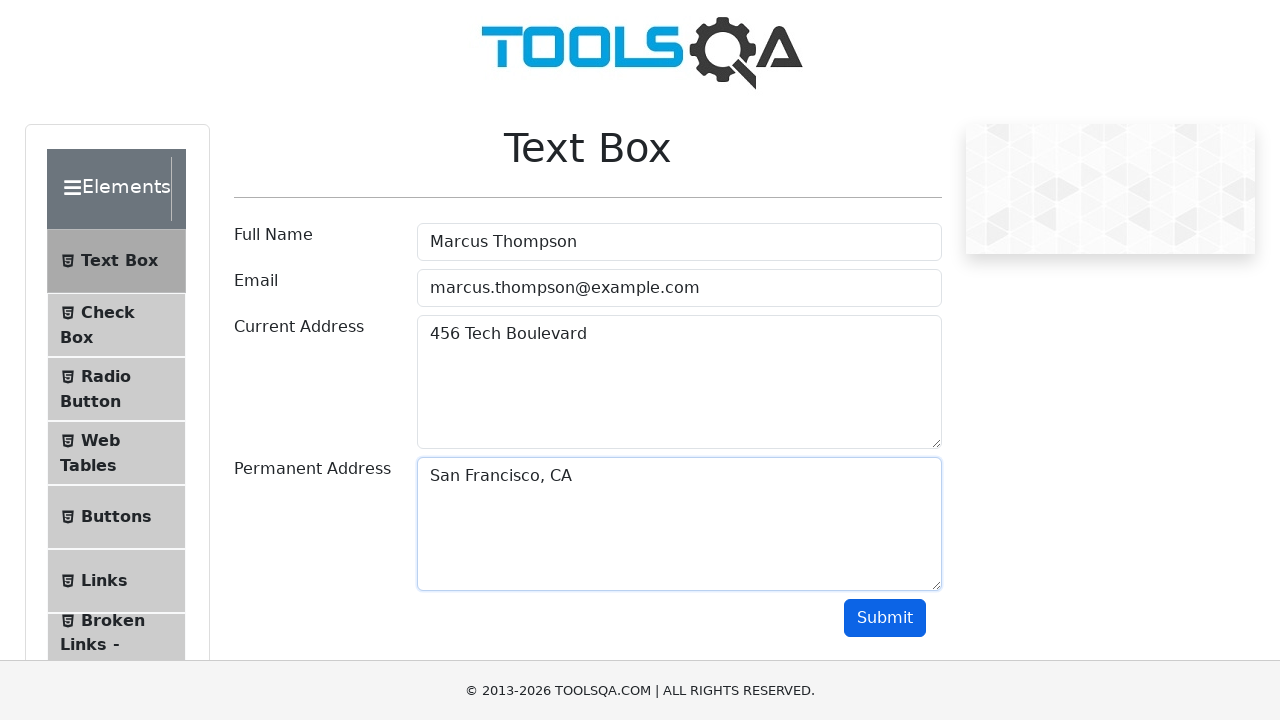

Form submission output loaded with name field
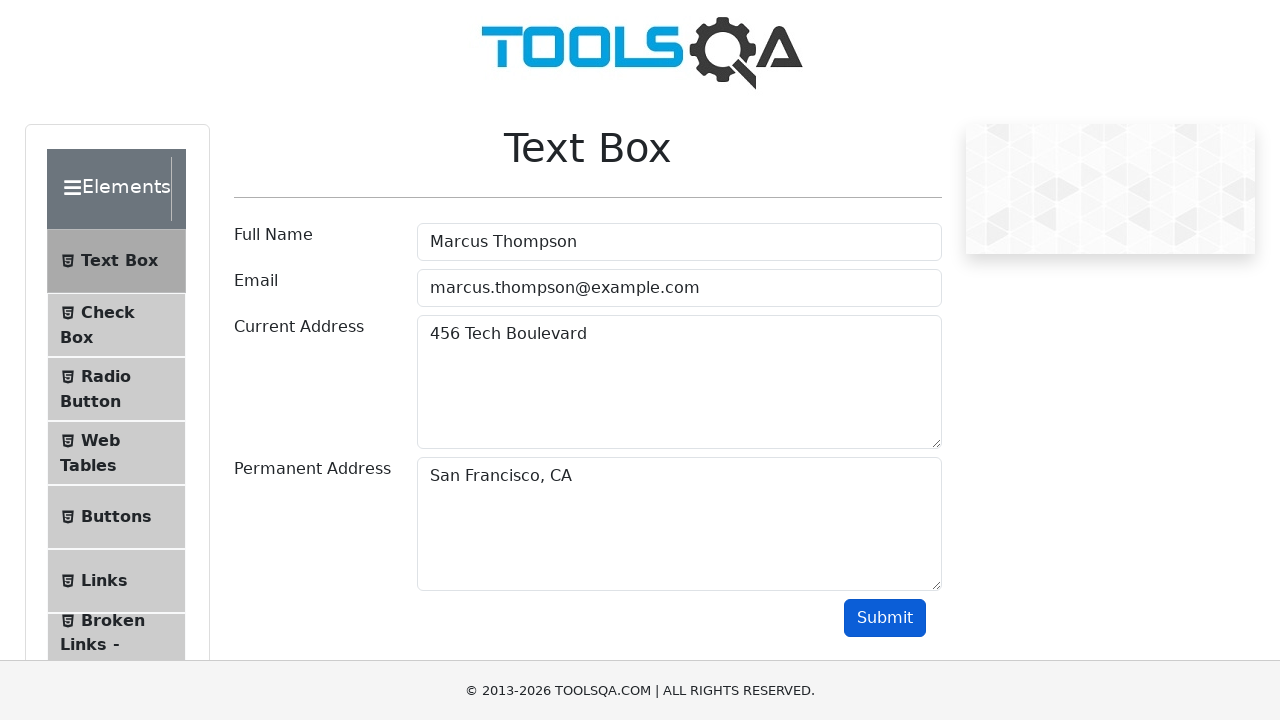

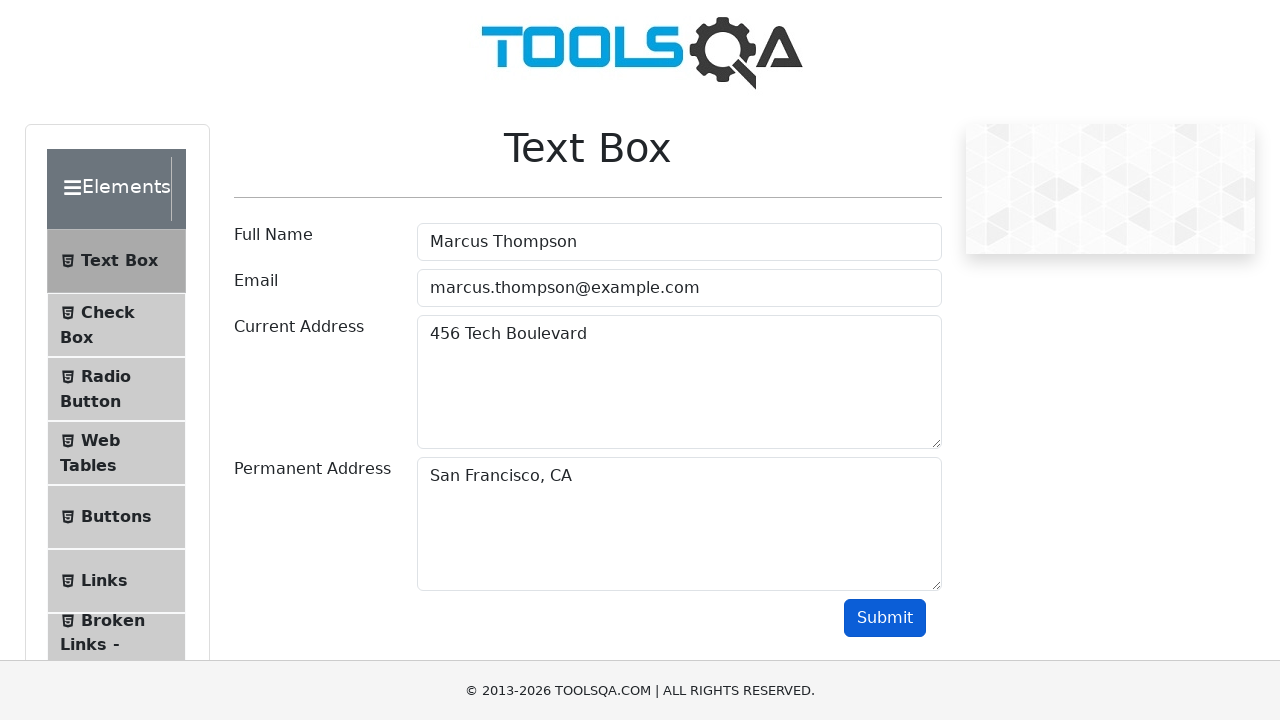